Tests drag and drop functionality by switching to an iframe and dragging an element to a drop target

Starting URL: https://jqueryui.com/droppable/

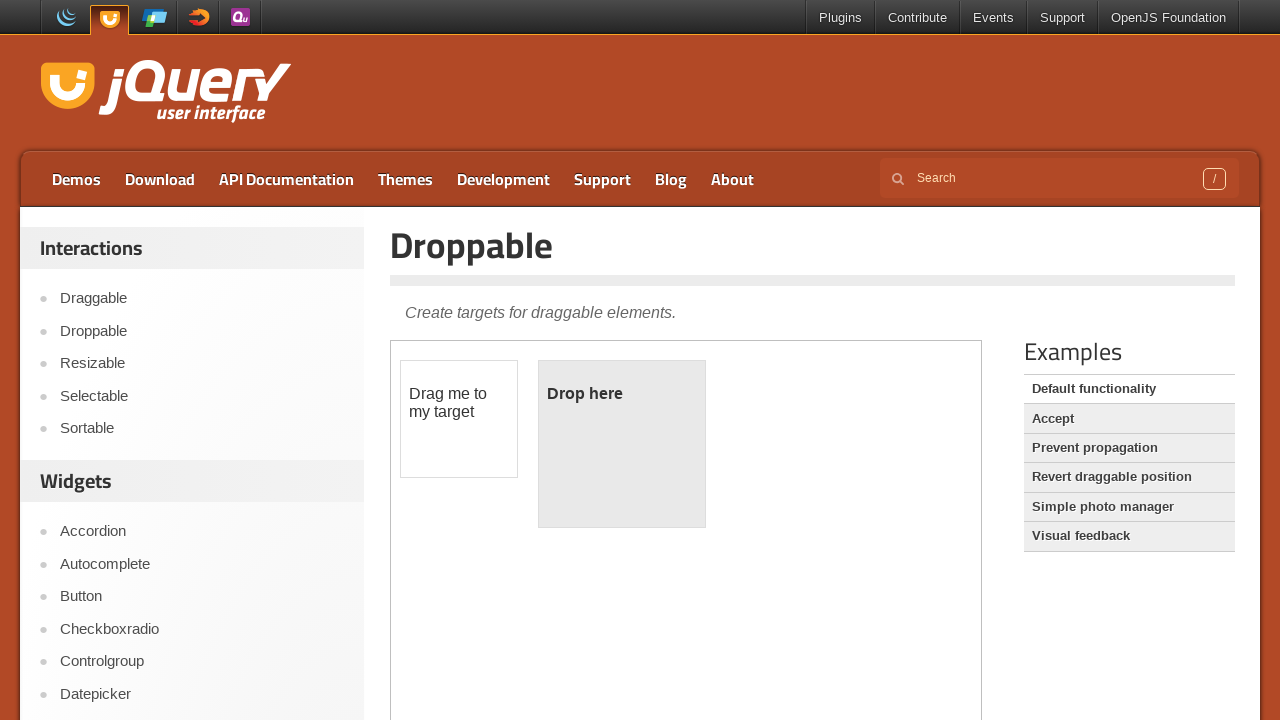

Located the demo iframe for drag and drop test
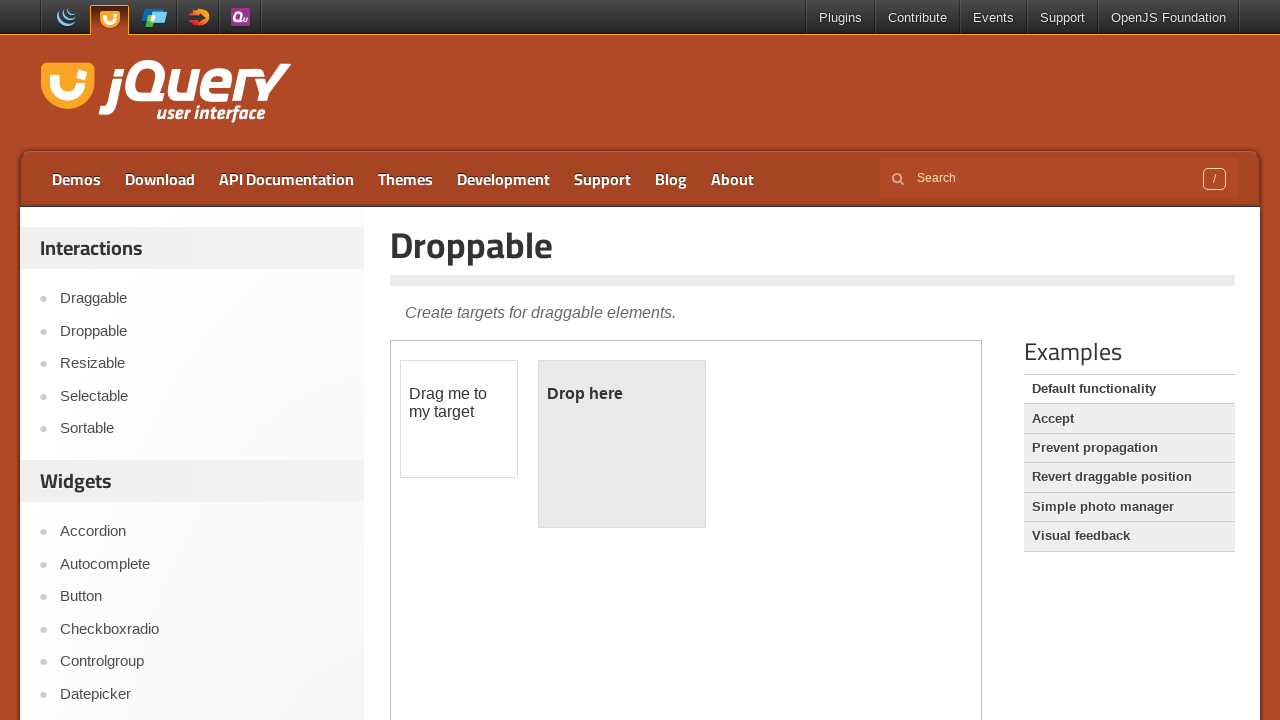

Located draggable element in iframe
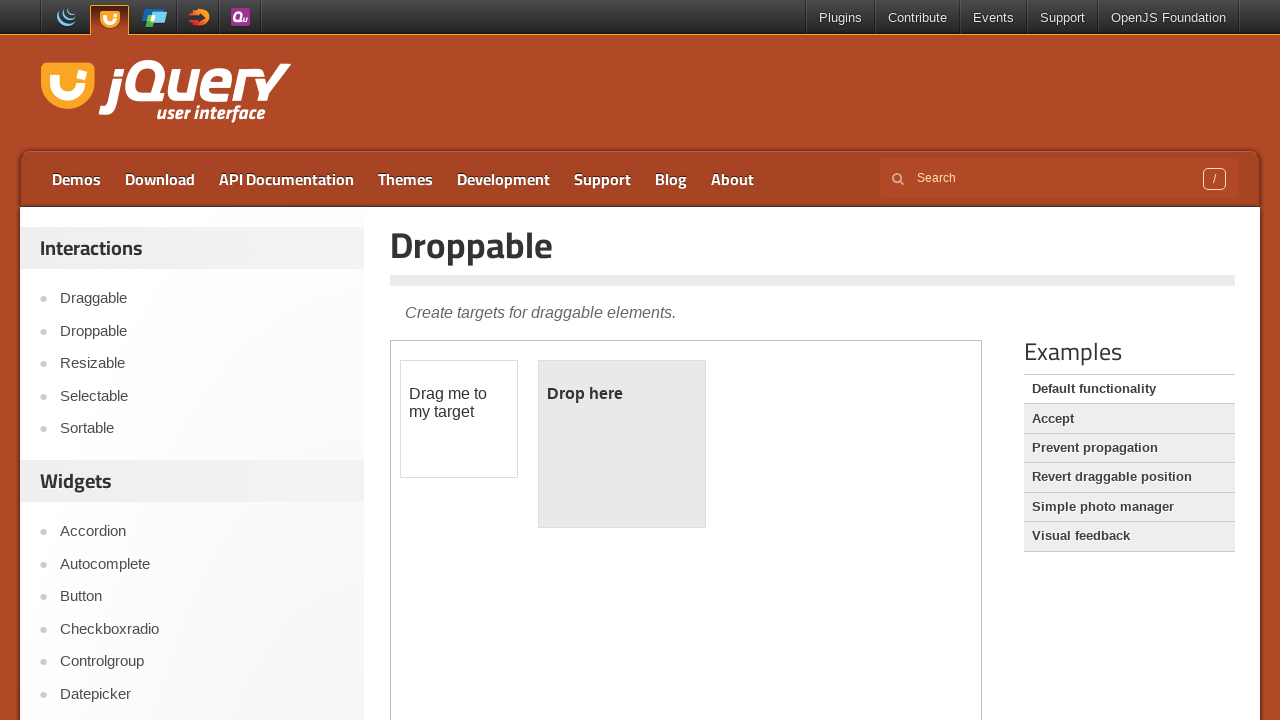

Located drop target element in iframe
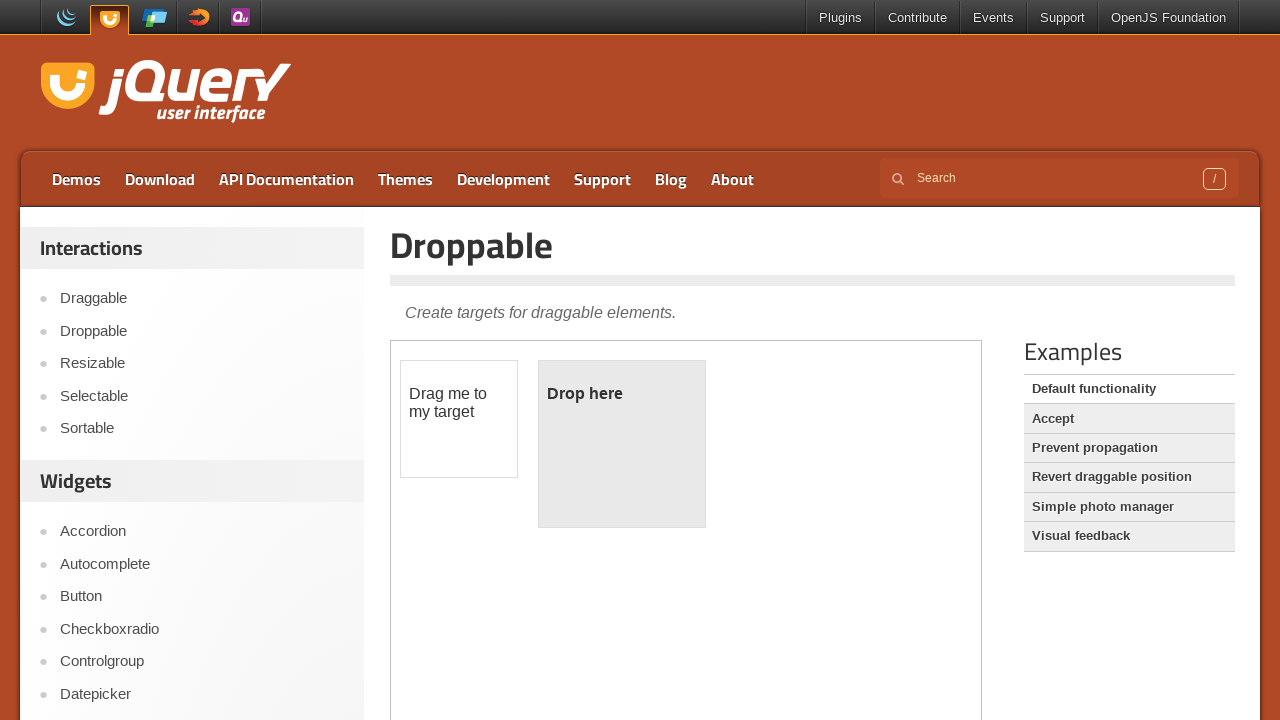

Dragged element to drop target successfully at (622, 444)
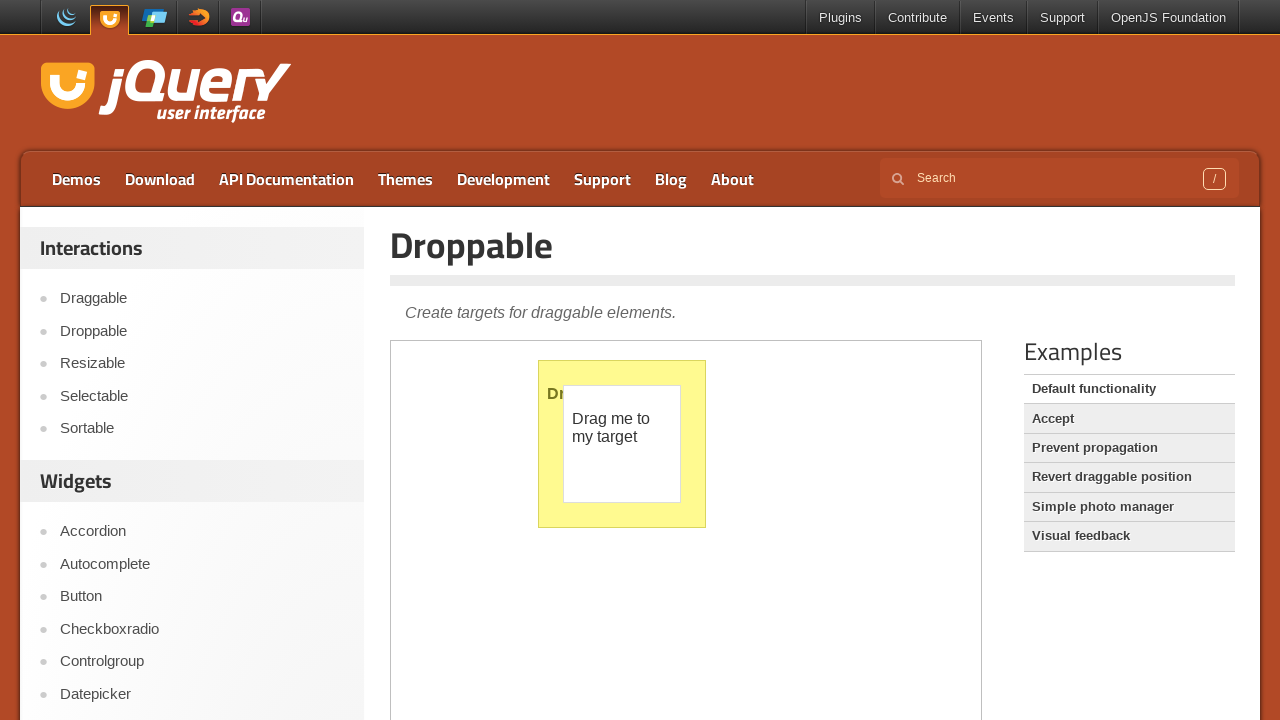

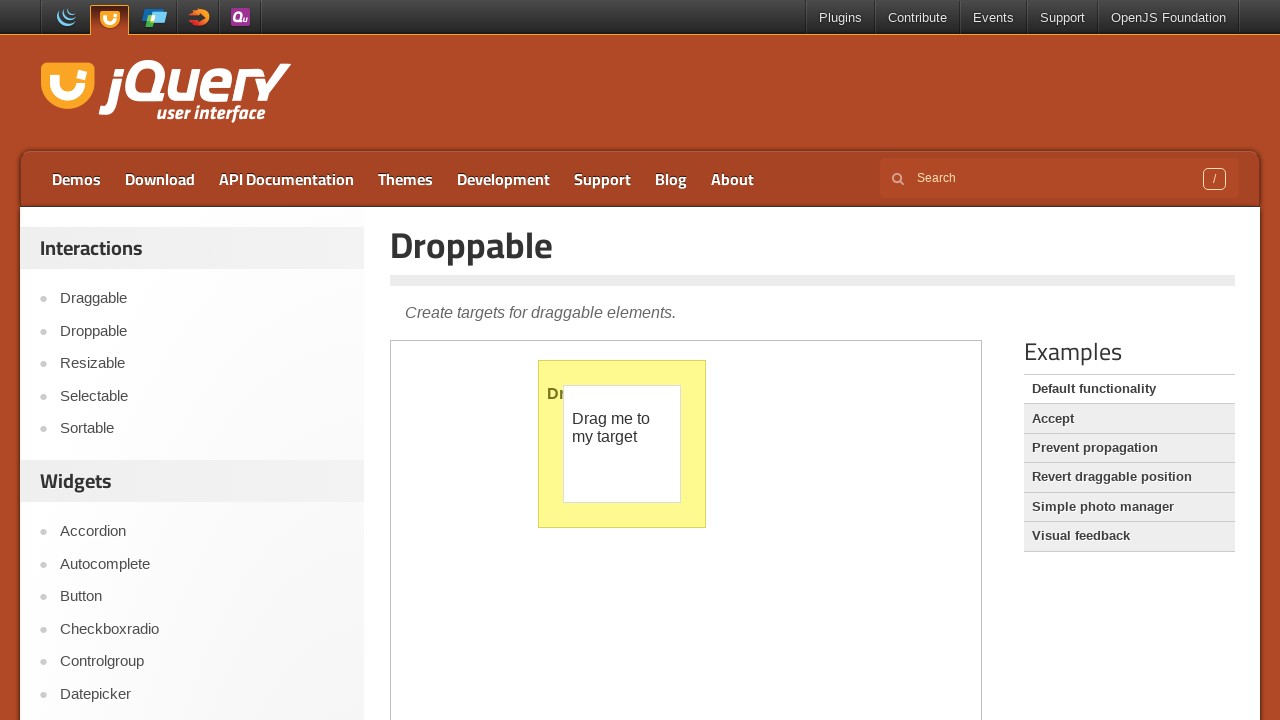